Tests simple drag functionality by dragging an element to a new position

Starting URL: https://demoqa.com/dragabble

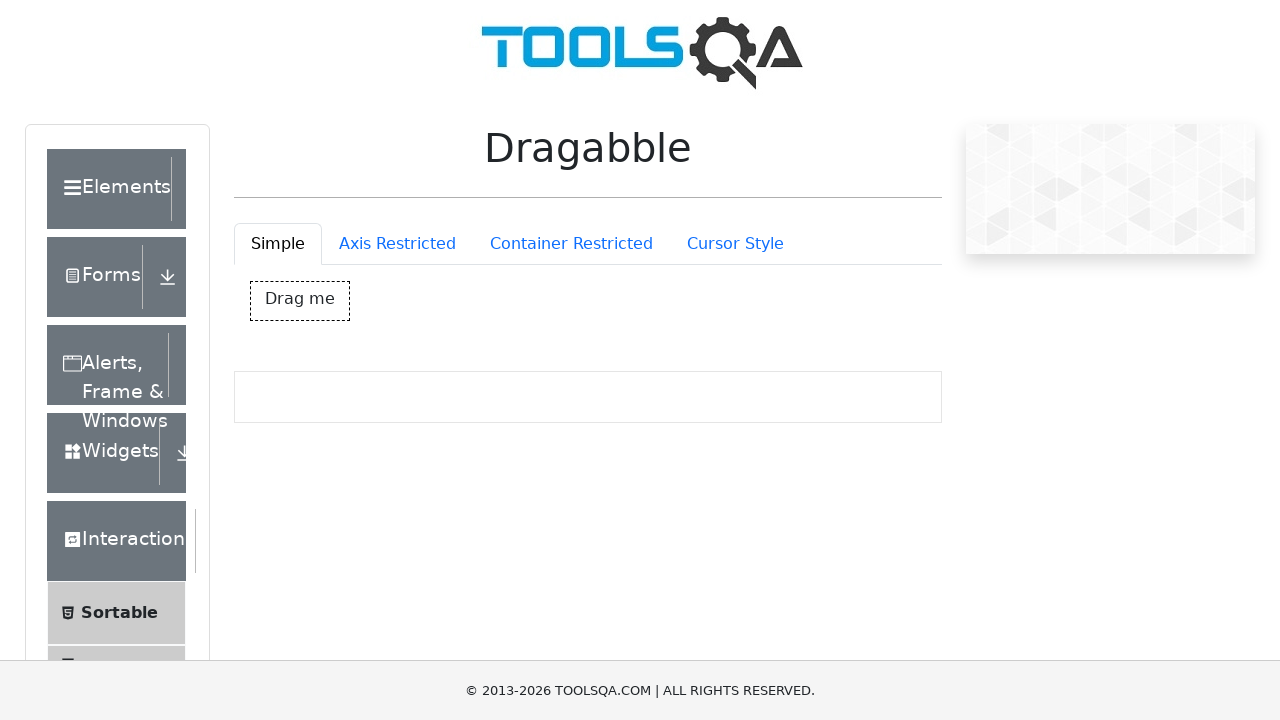

Waited for draggable element #dragBox to load
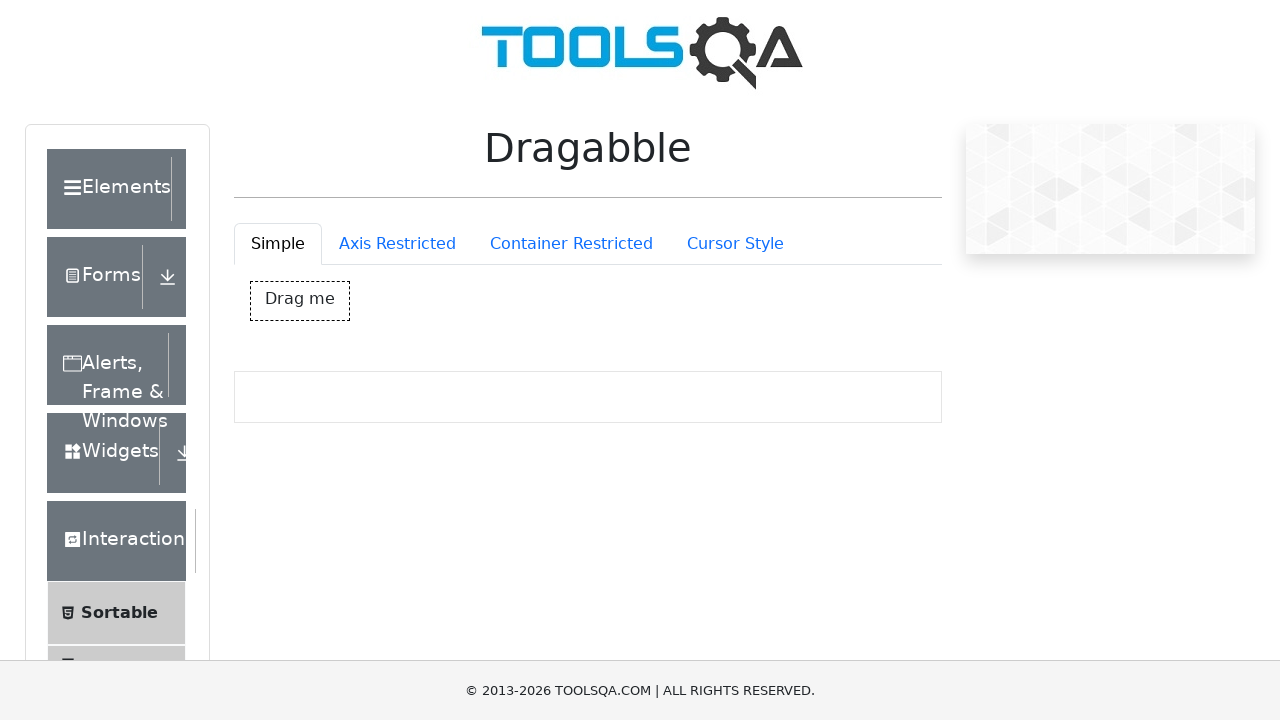

Retrieved bounding box coordinates of draggable element
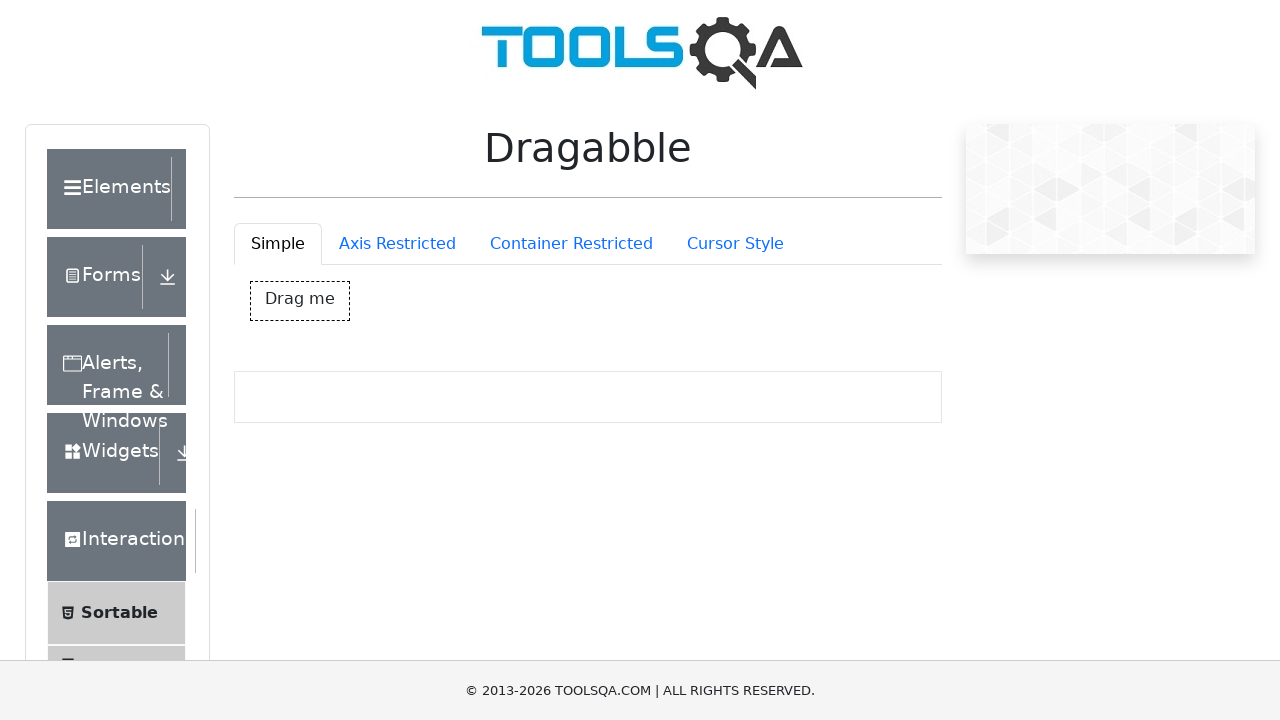

Moved mouse to center of draggable element at (300, 301)
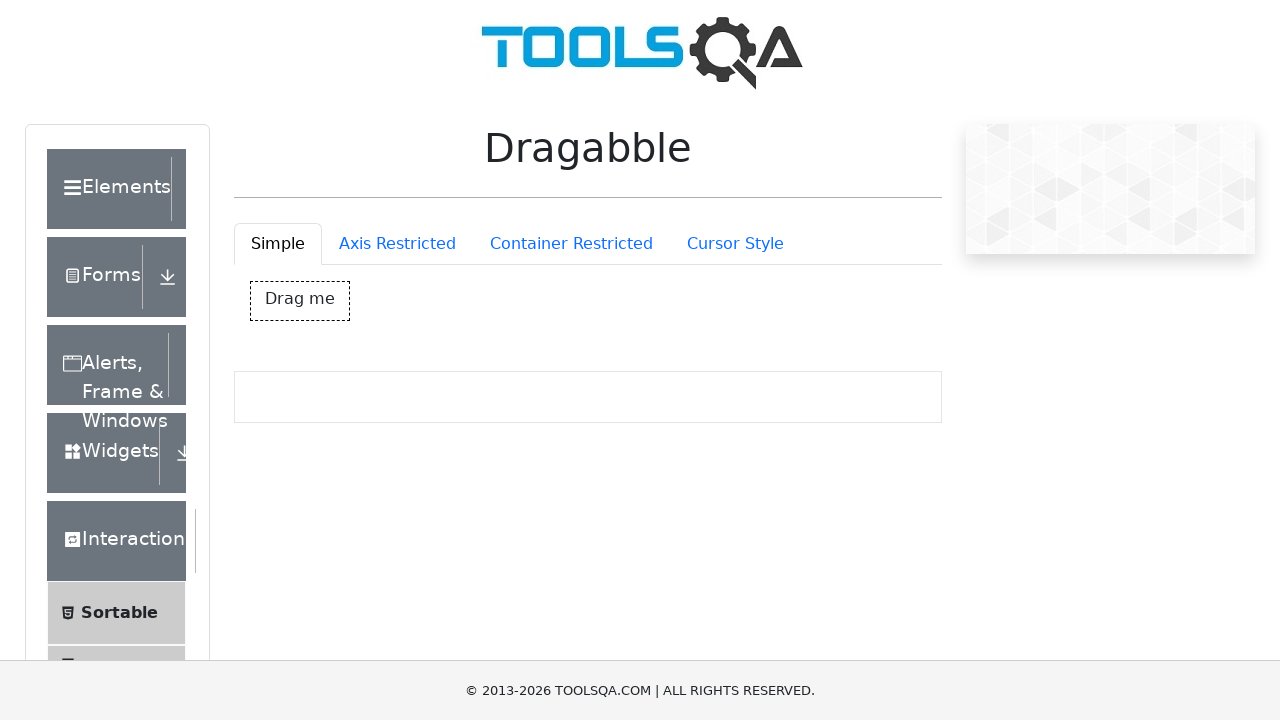

Pressed mouse button down to initiate drag at (300, 301)
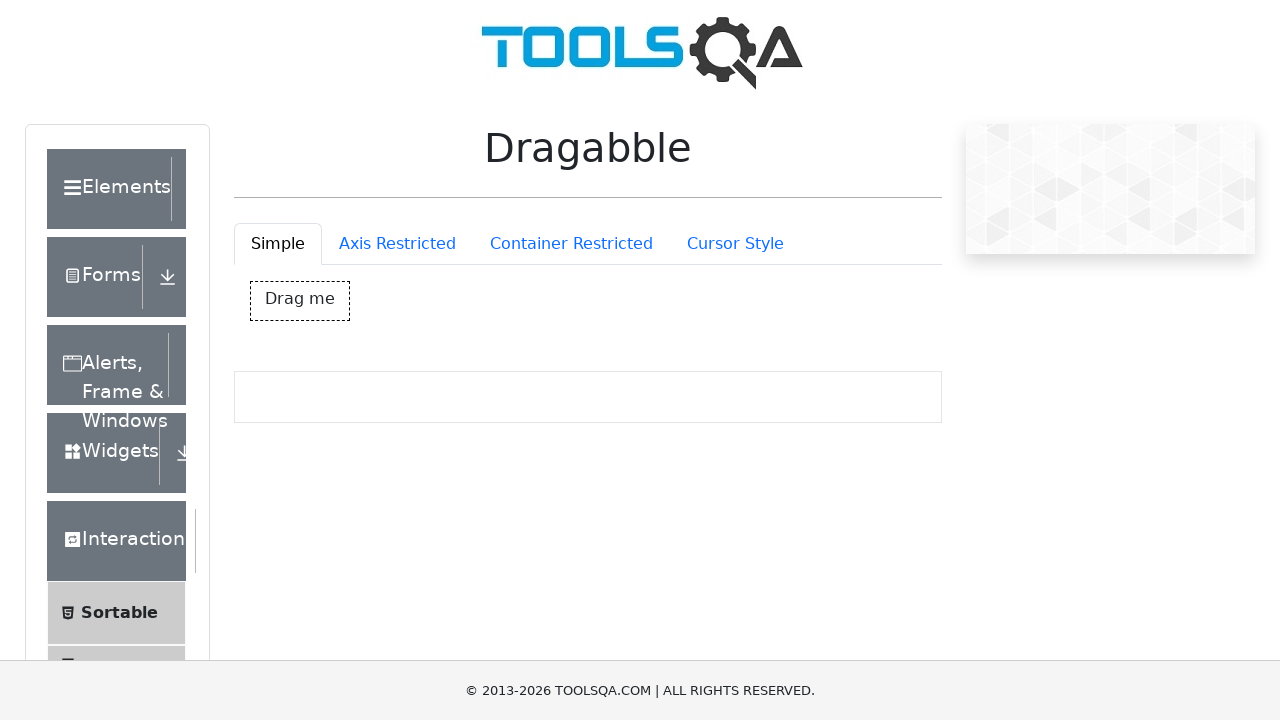

Dragged element 100px right and 50px down at (400, 351)
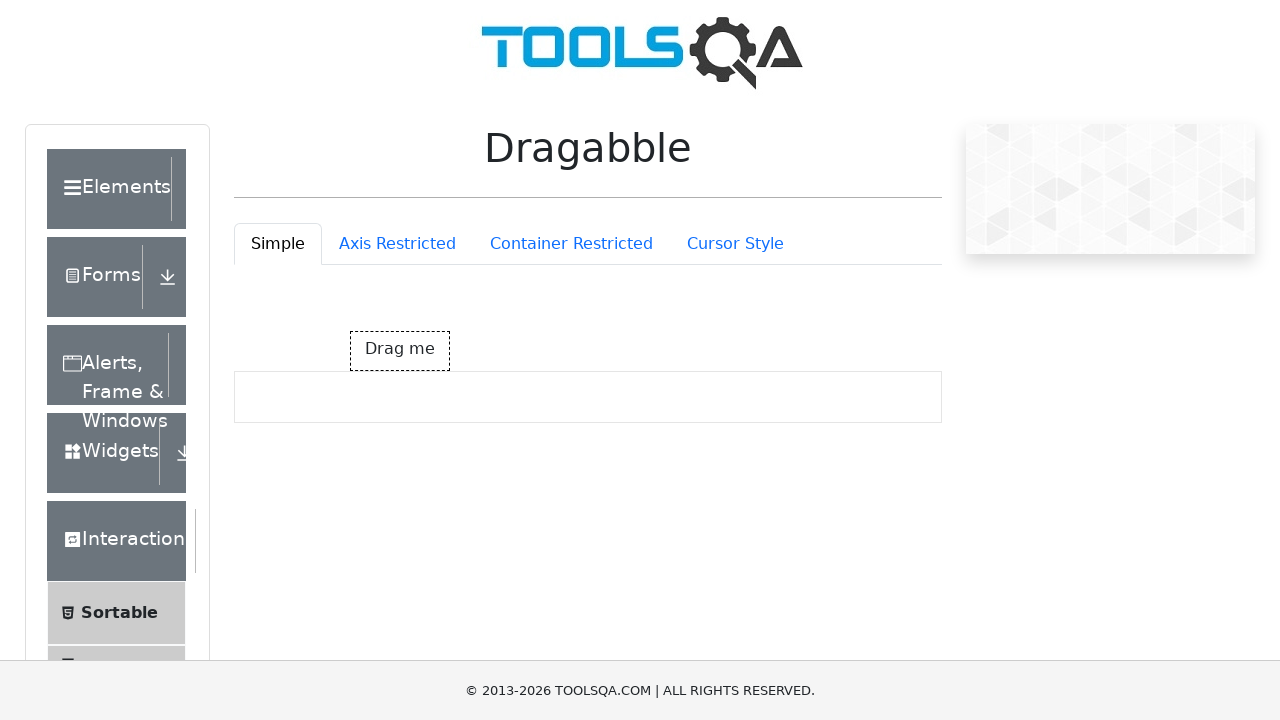

Released mouse button to complete drag operation at (400, 351)
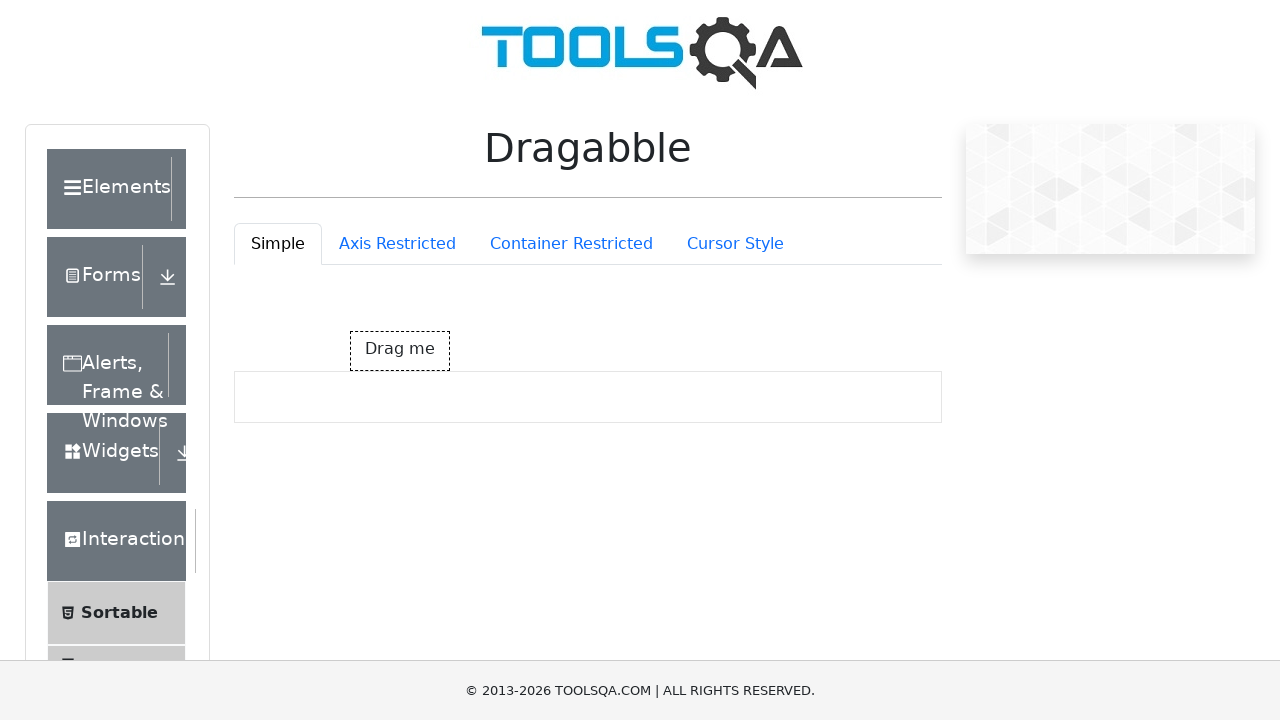

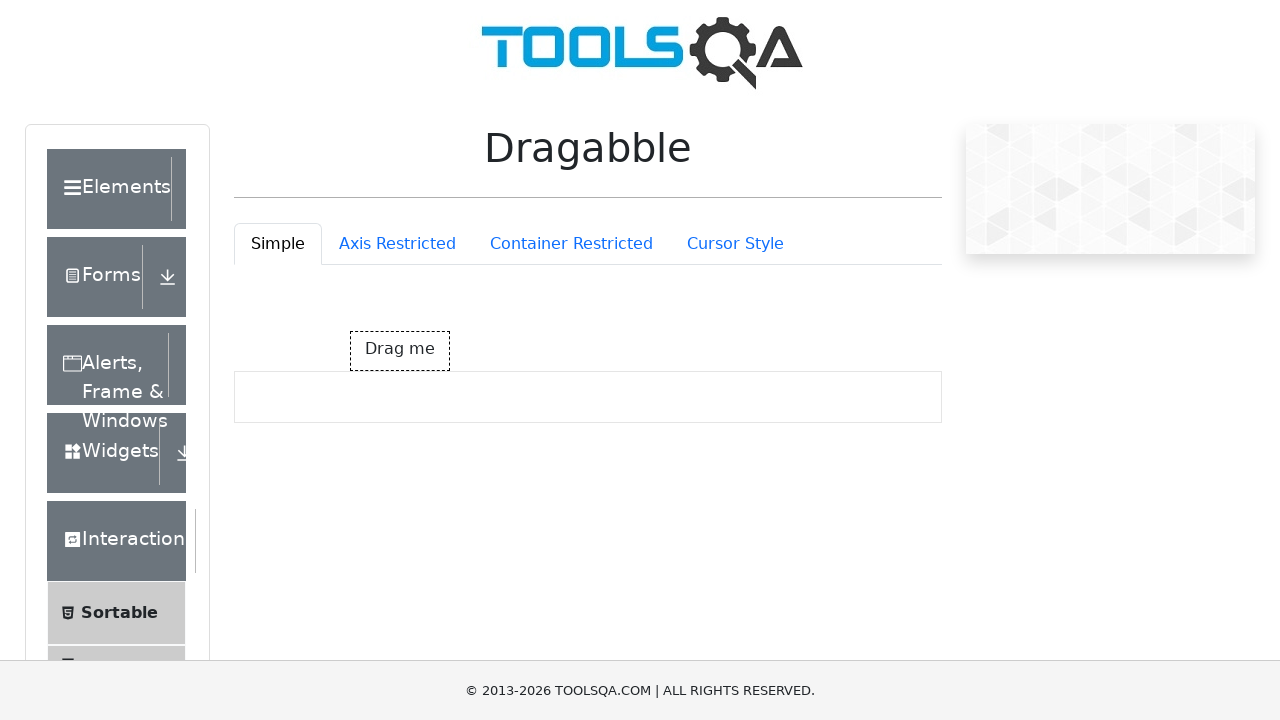